Tests adding a product to the shopping cart on BStackDemo e-commerce site and verifies the correct product appears in the cart.

Starting URL: https://bstackdemo.com/

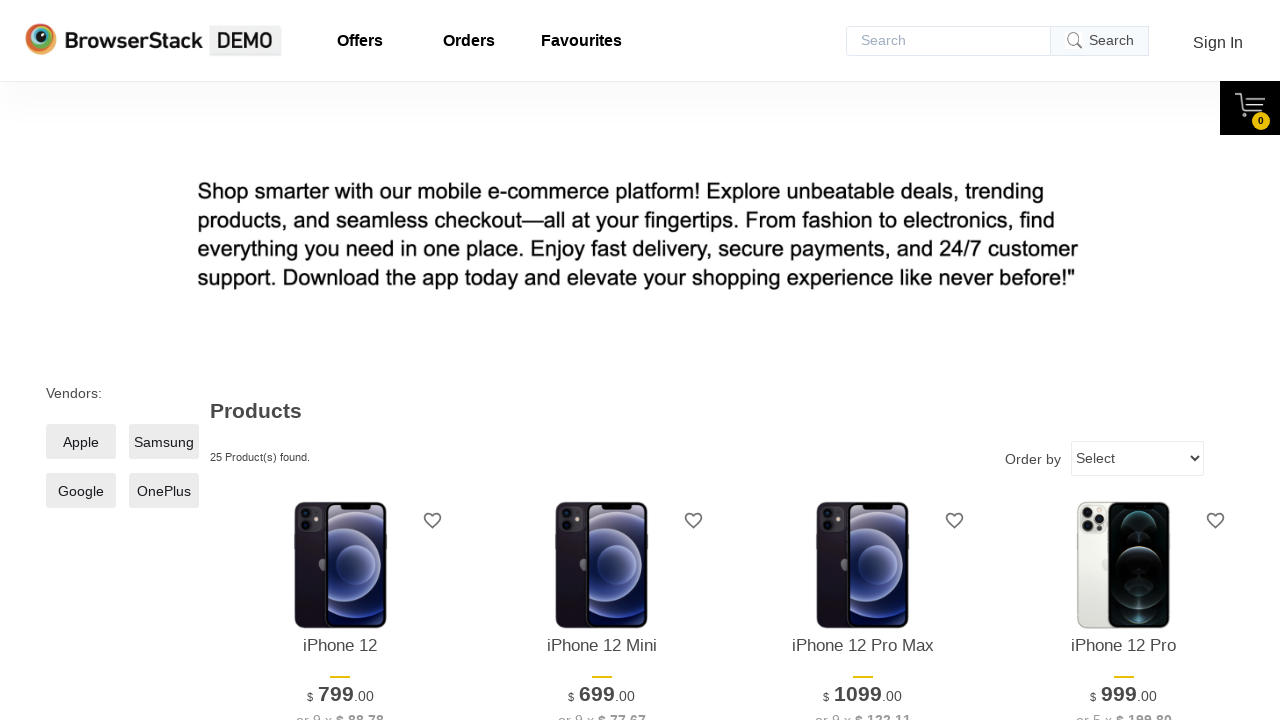

Retrieved product name from shelf item
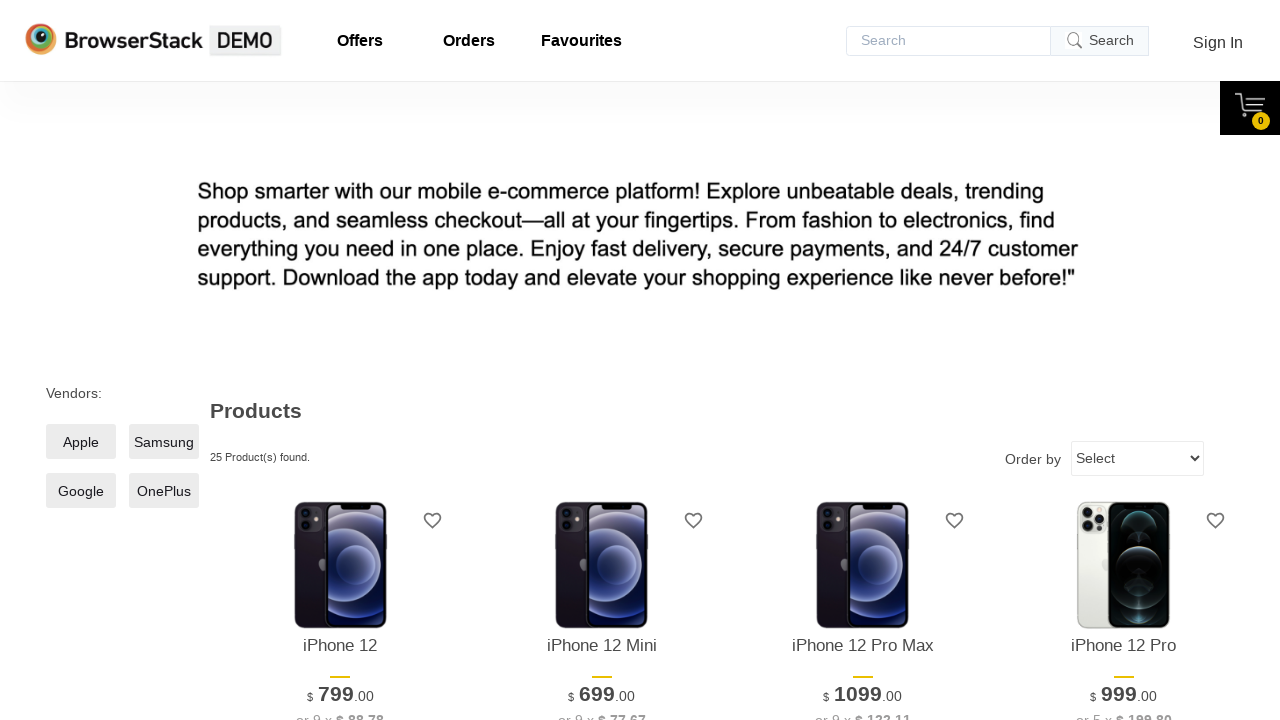

Clicked add to cart button for product at (863, 361) on #\33 > .shelf-item__buy-btn
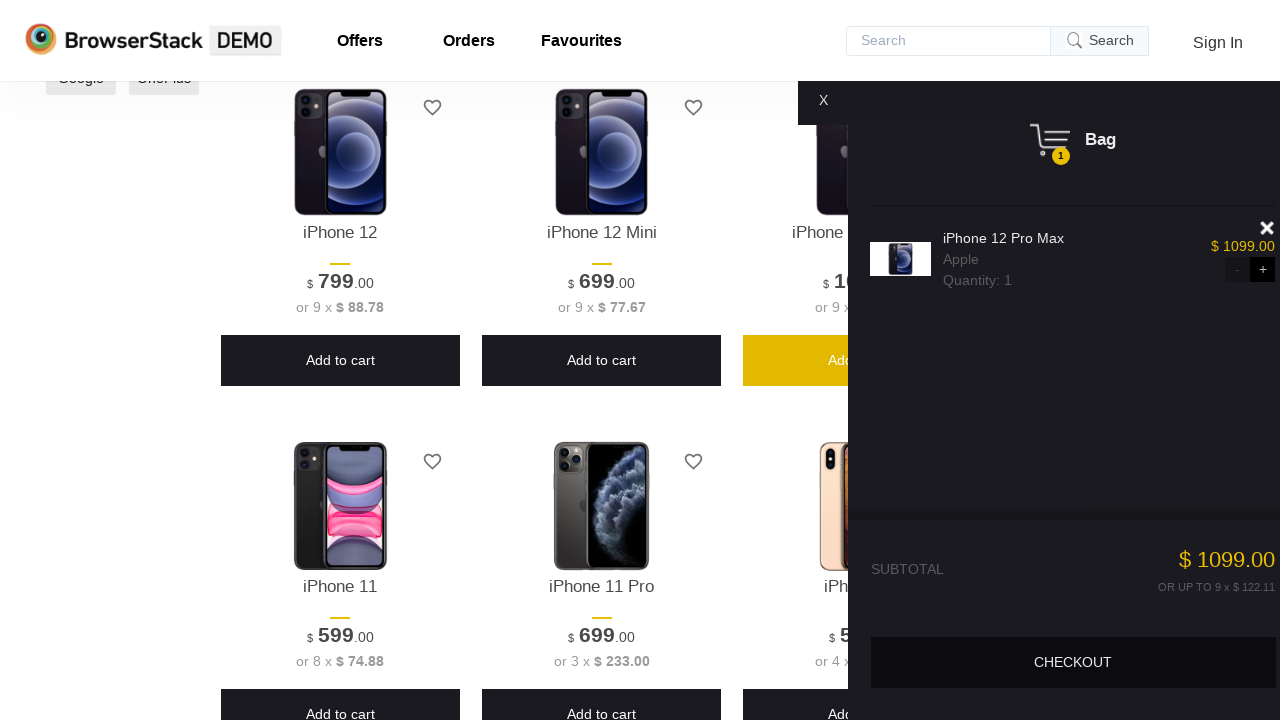

Cart opened successfully
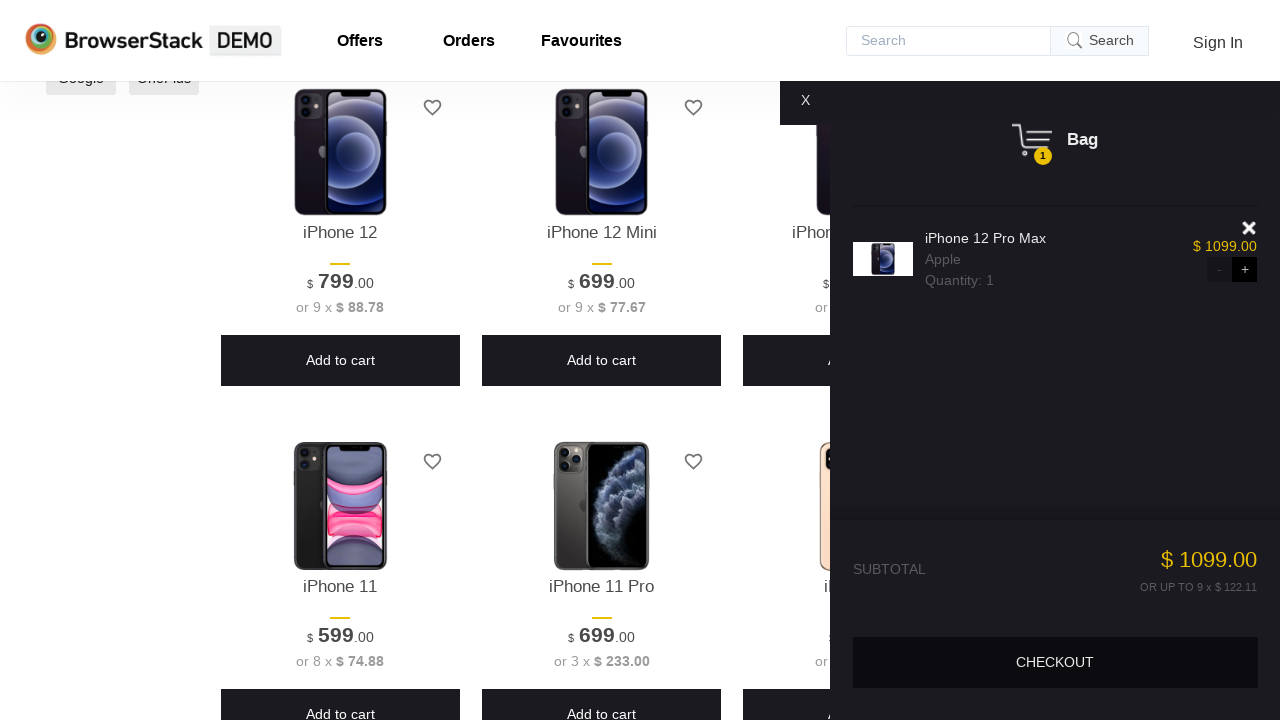

Retrieved product name from shopping cart
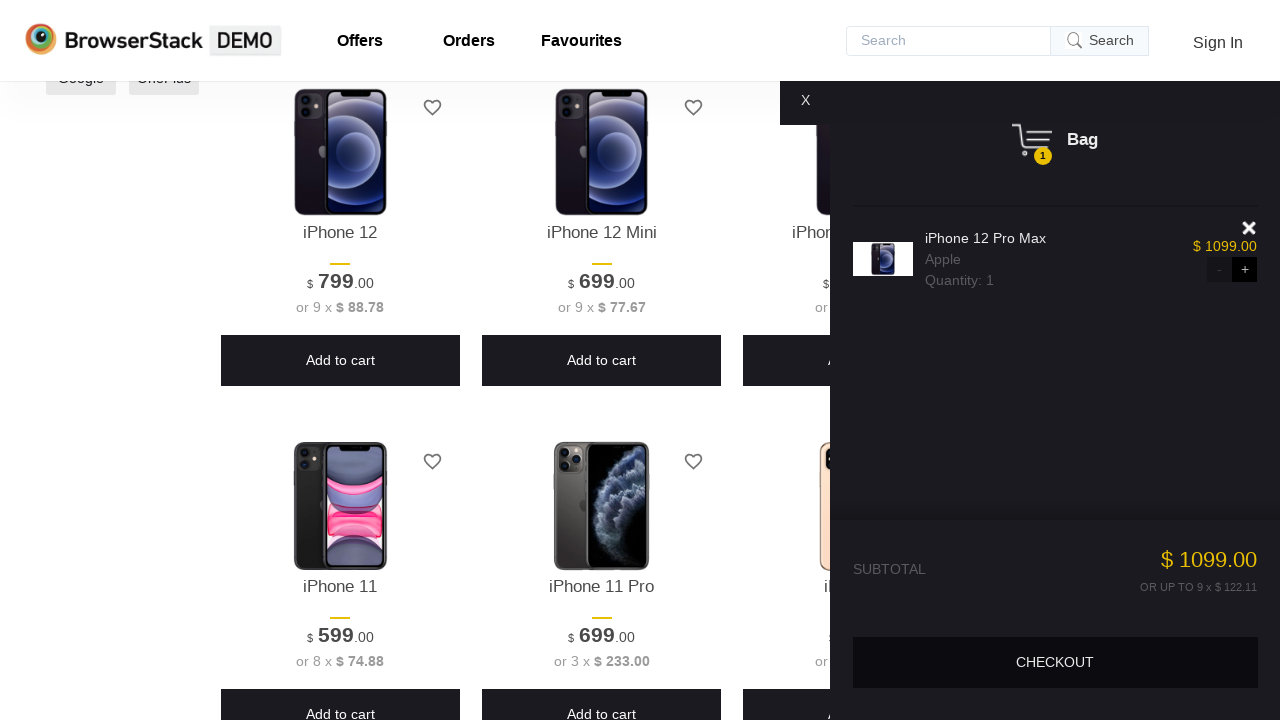

Verified that product in cart matches the product added
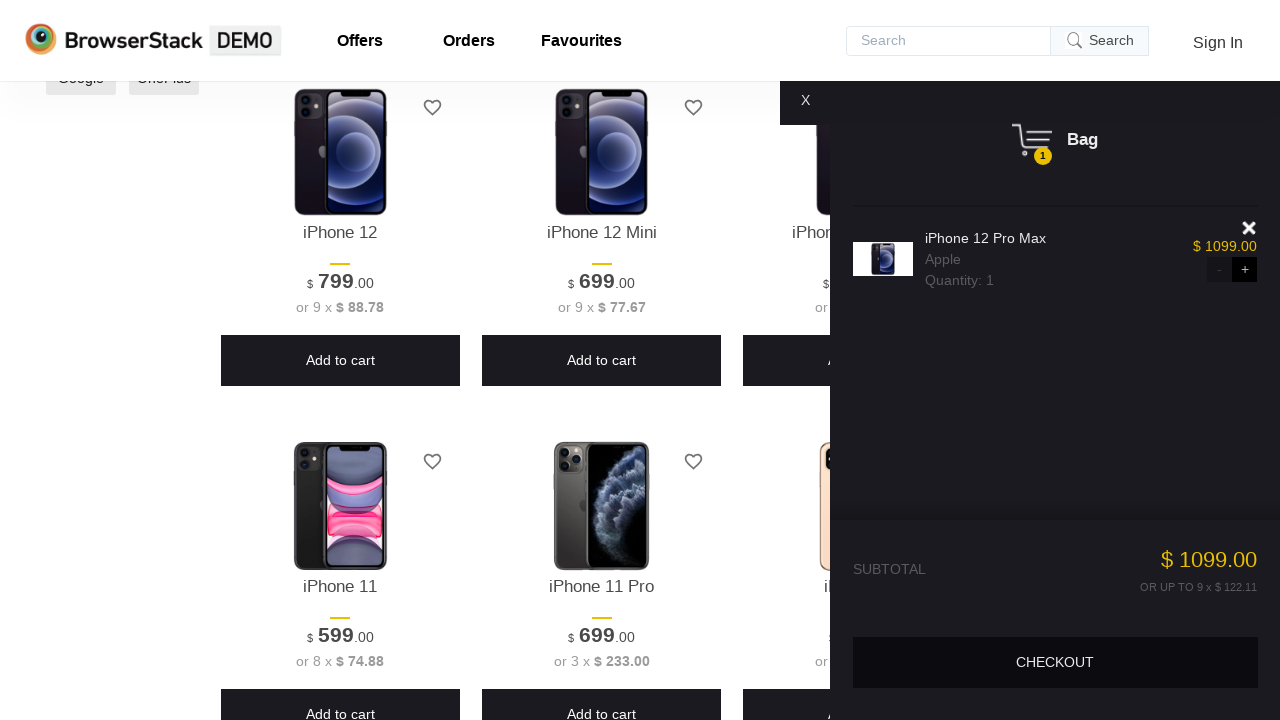

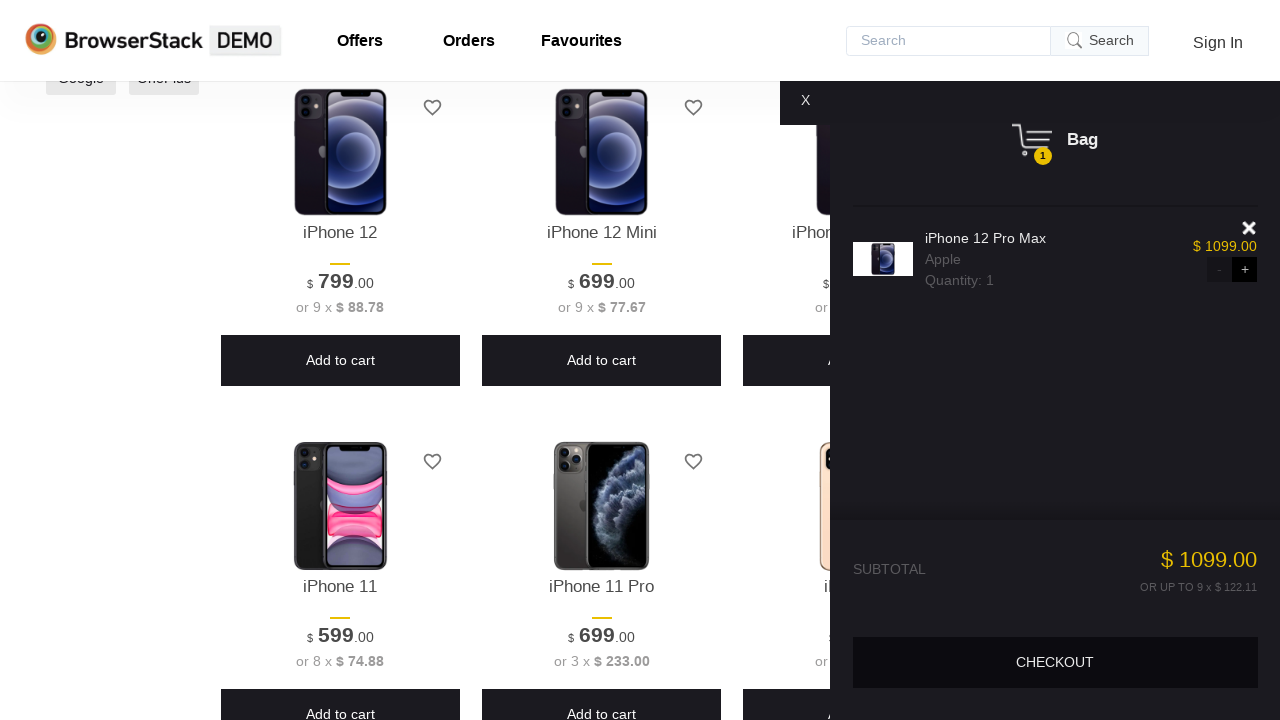